Tests window handling functionality by clicking a button that opens a new window and switching to it

Starting URL: https://www.leafground.com/window.xhtml

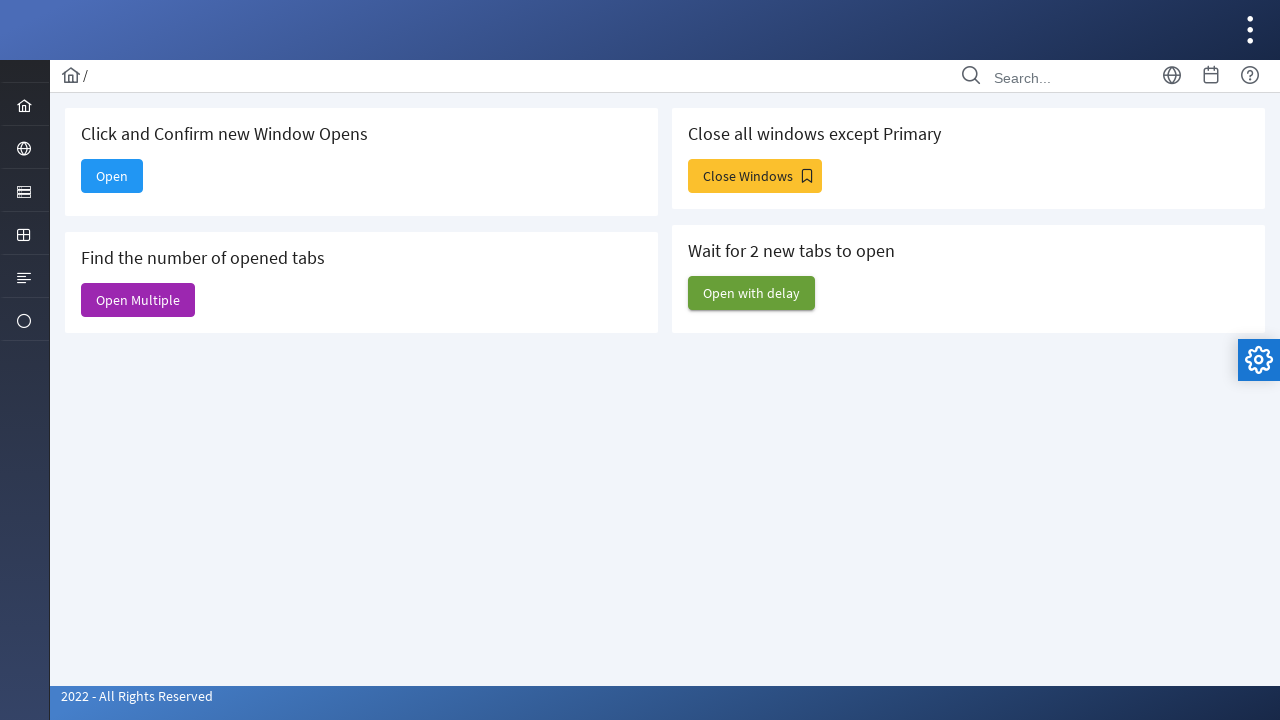

Clicked button to open new window at (112, 176) on #j_idt88\:new
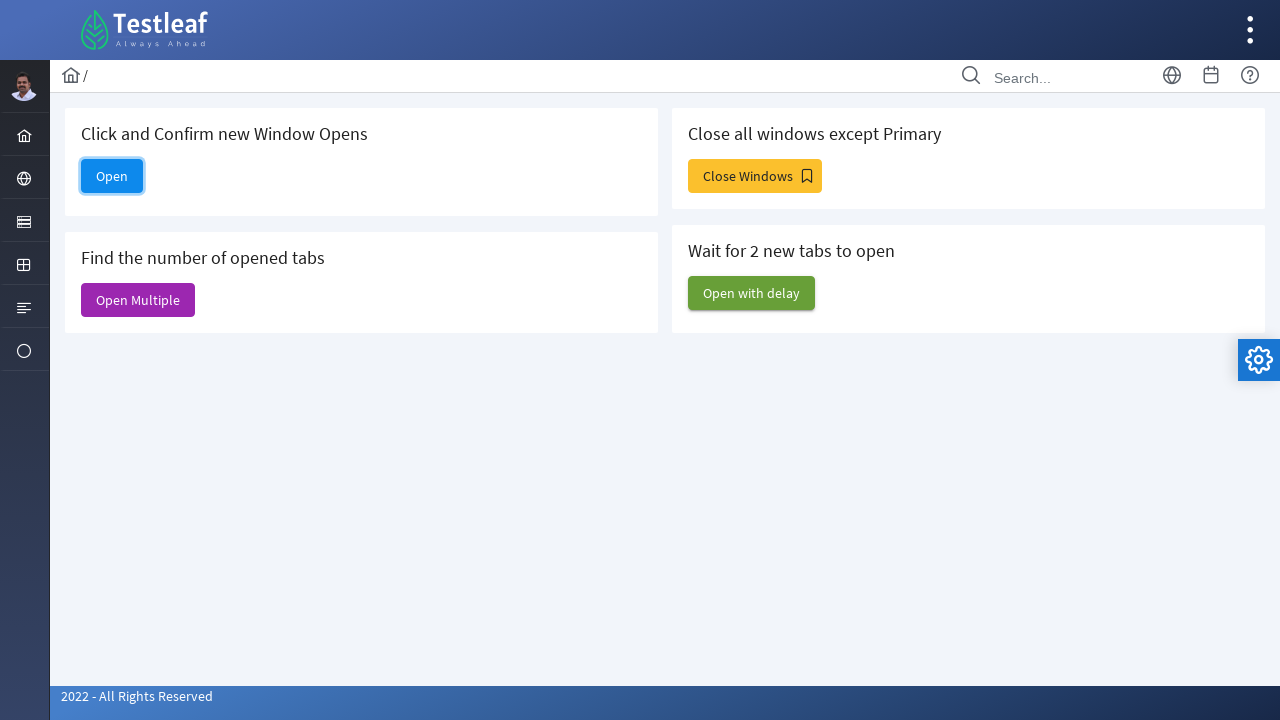

New window opened and context switched
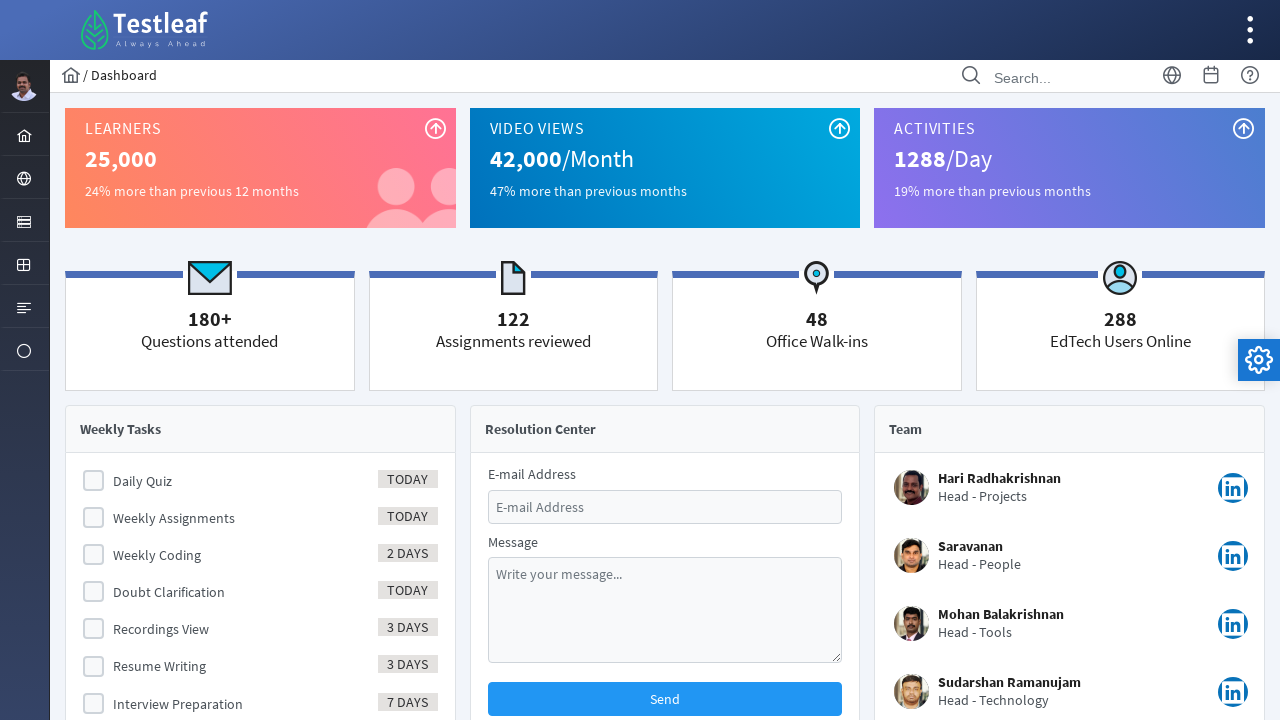

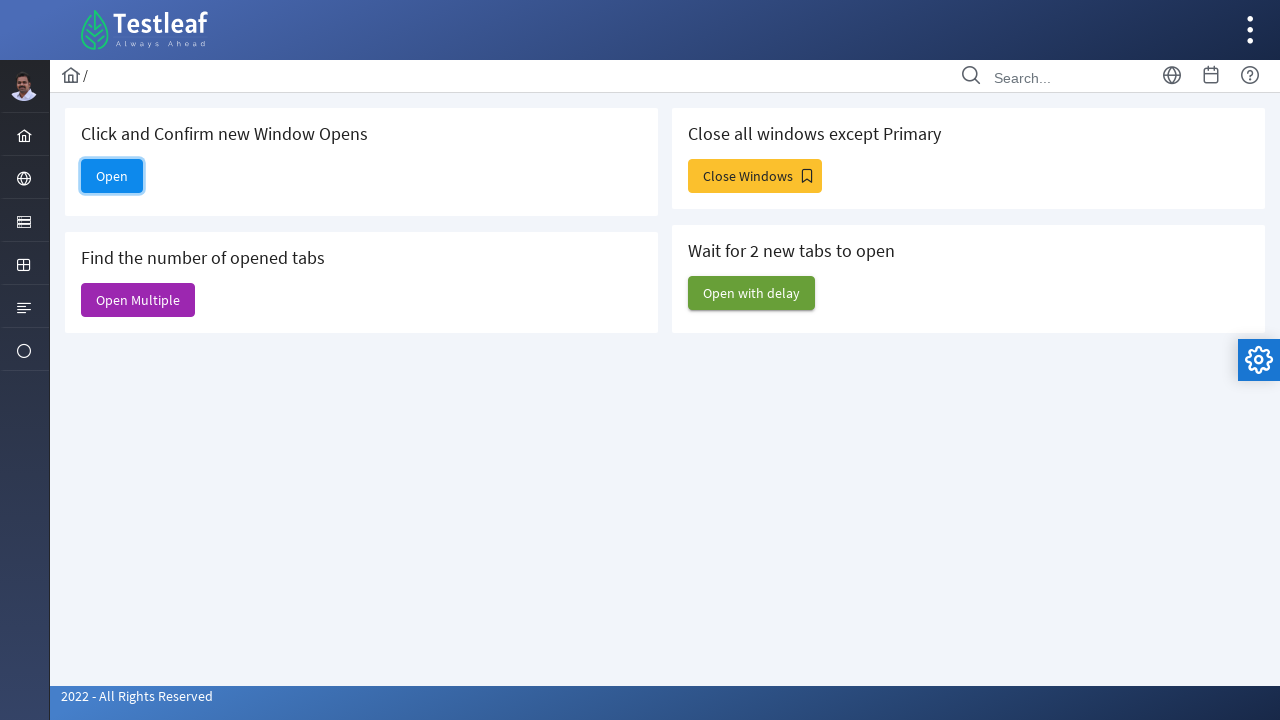